Tests handling of browser dialog/popup by accepting a confirm dialog and then performs a hover action on an element

Starting URL: https://rahulshettyacademy.com/AutomationPractice/

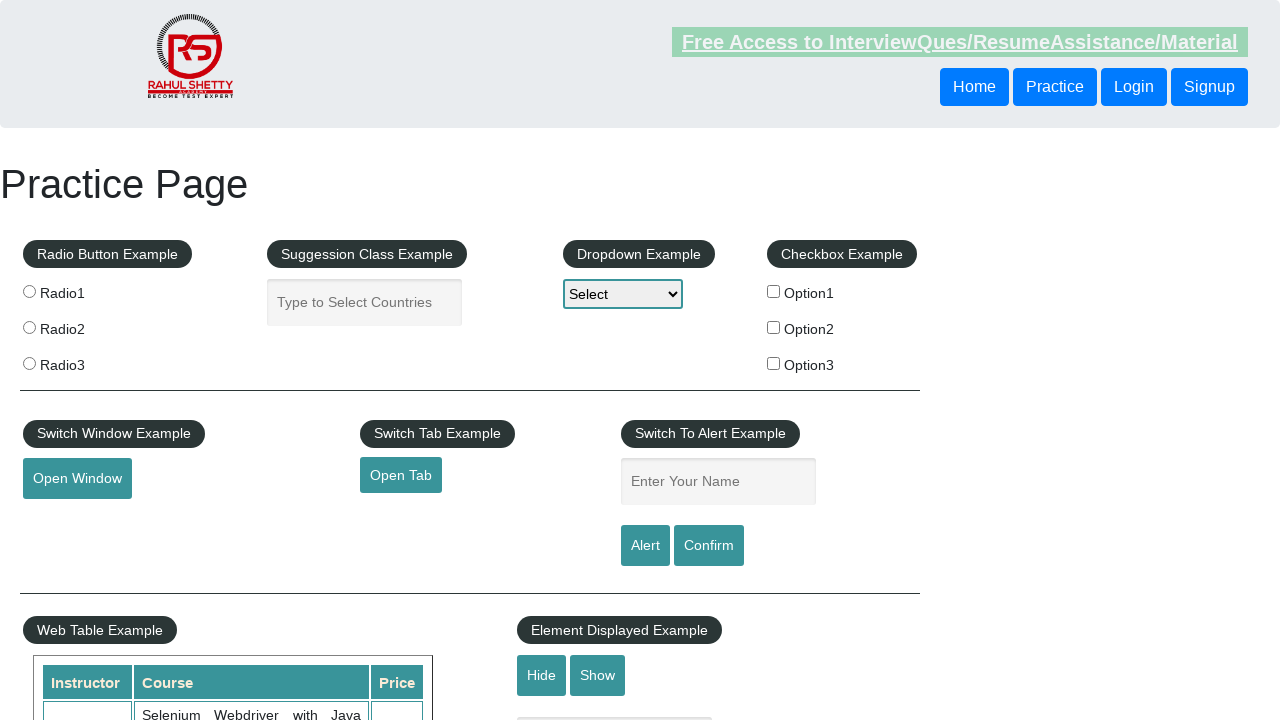

Set up dialog handler to accept all dialogs
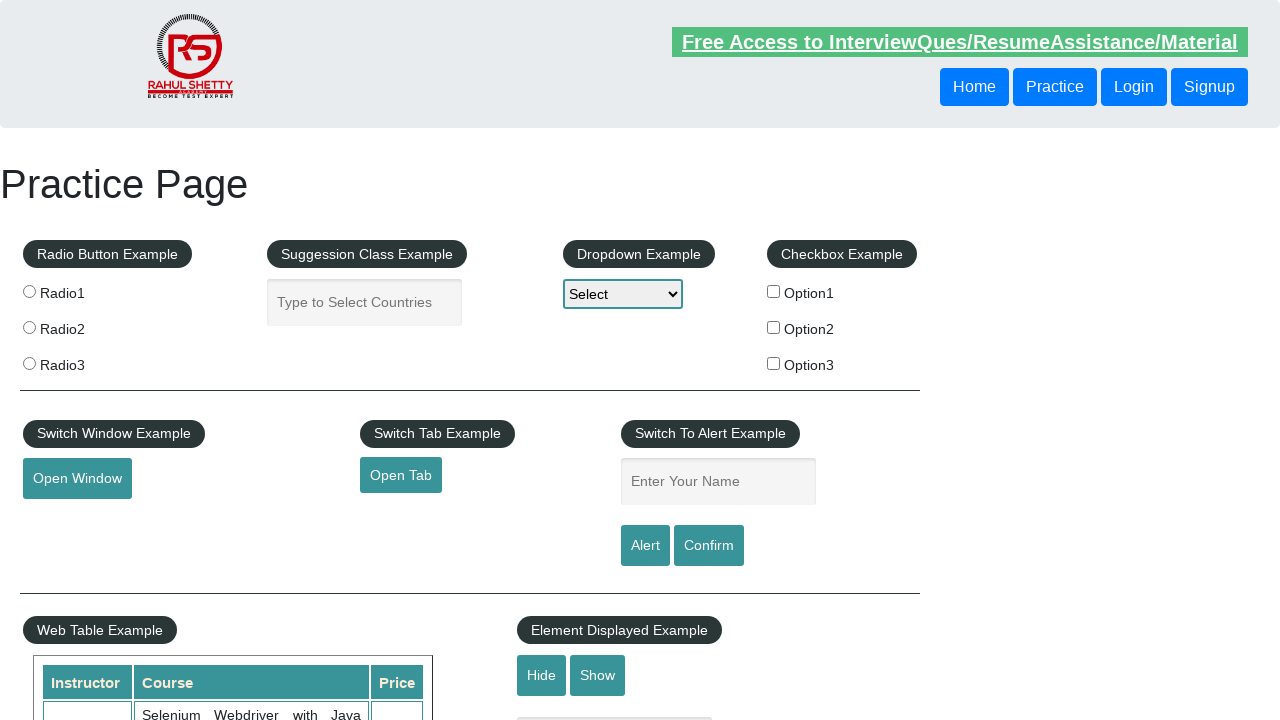

Clicked confirm button to trigger dialog at (709, 546) on #confirmbtn
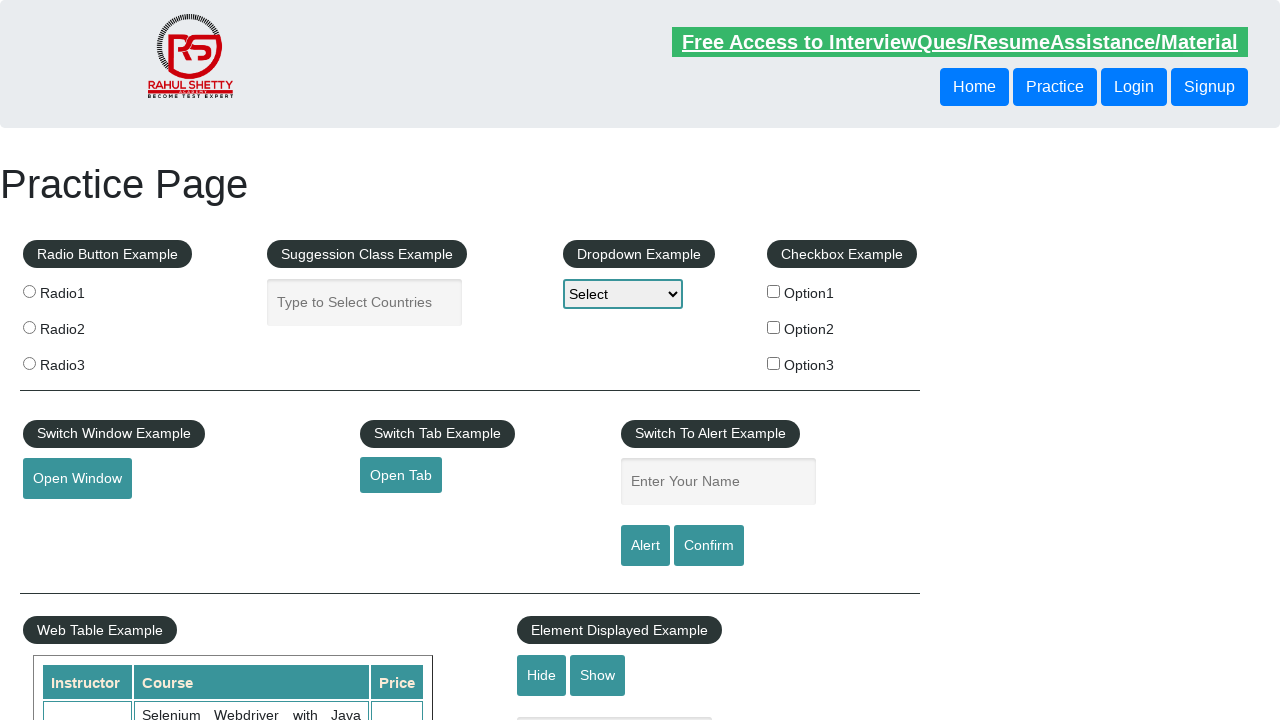

Hovered over mouse hover element at (83, 361) on #mousehover
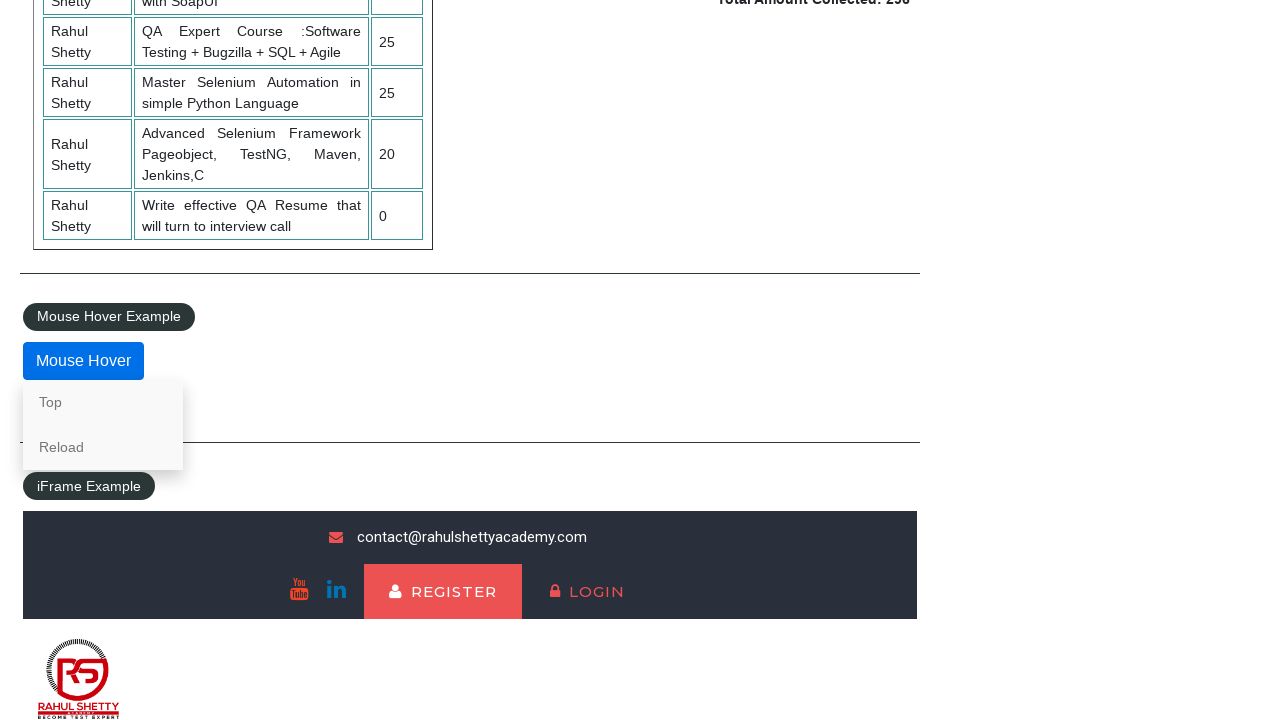

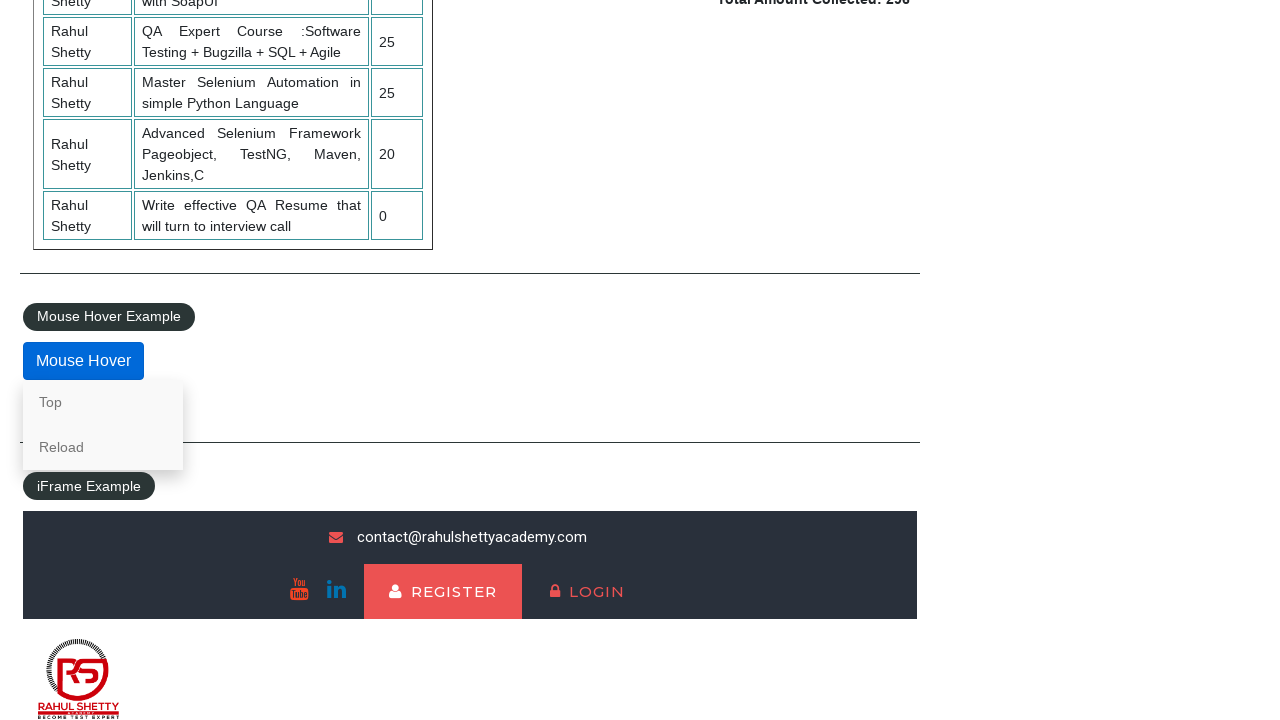